Tests basic form controls by filling in a first name, selecting a gender radio button, checking all language checkboxes, and clicking the register button on a demo page.

Starting URL: https://www.hyrtutorials.com/p/basic-controls.html

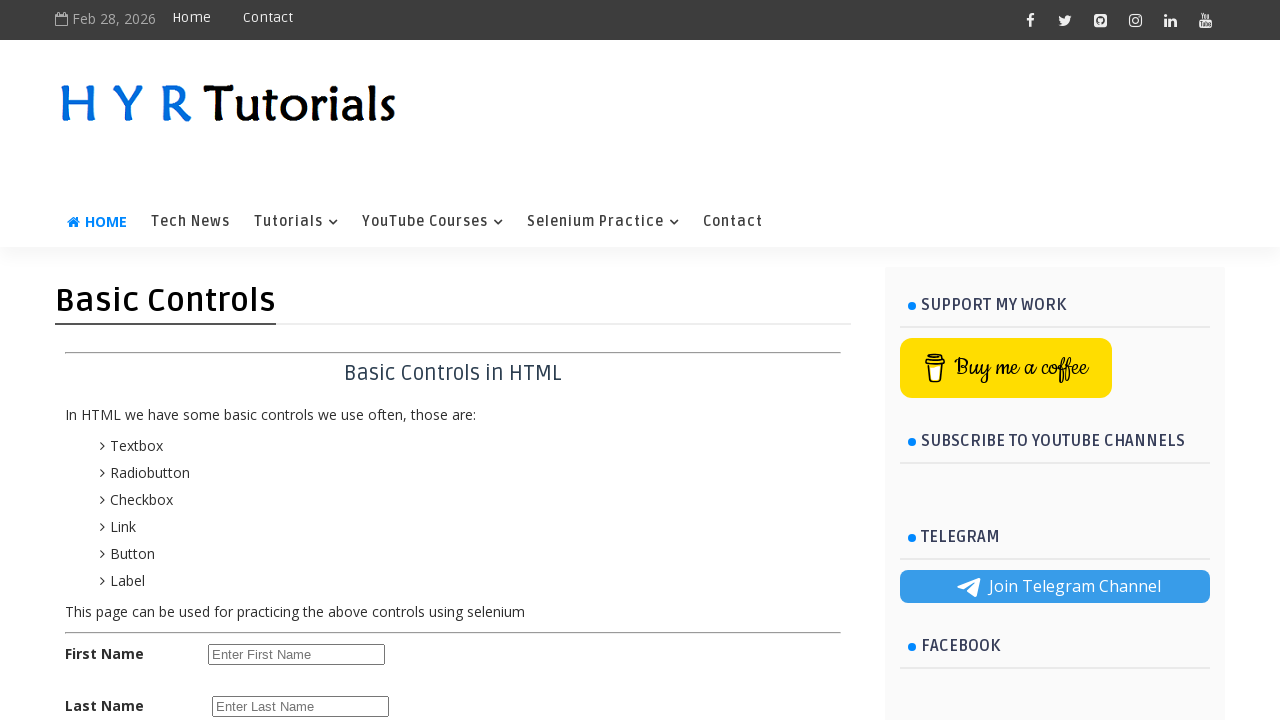

Filled first name field with 'surendra' on #firstName
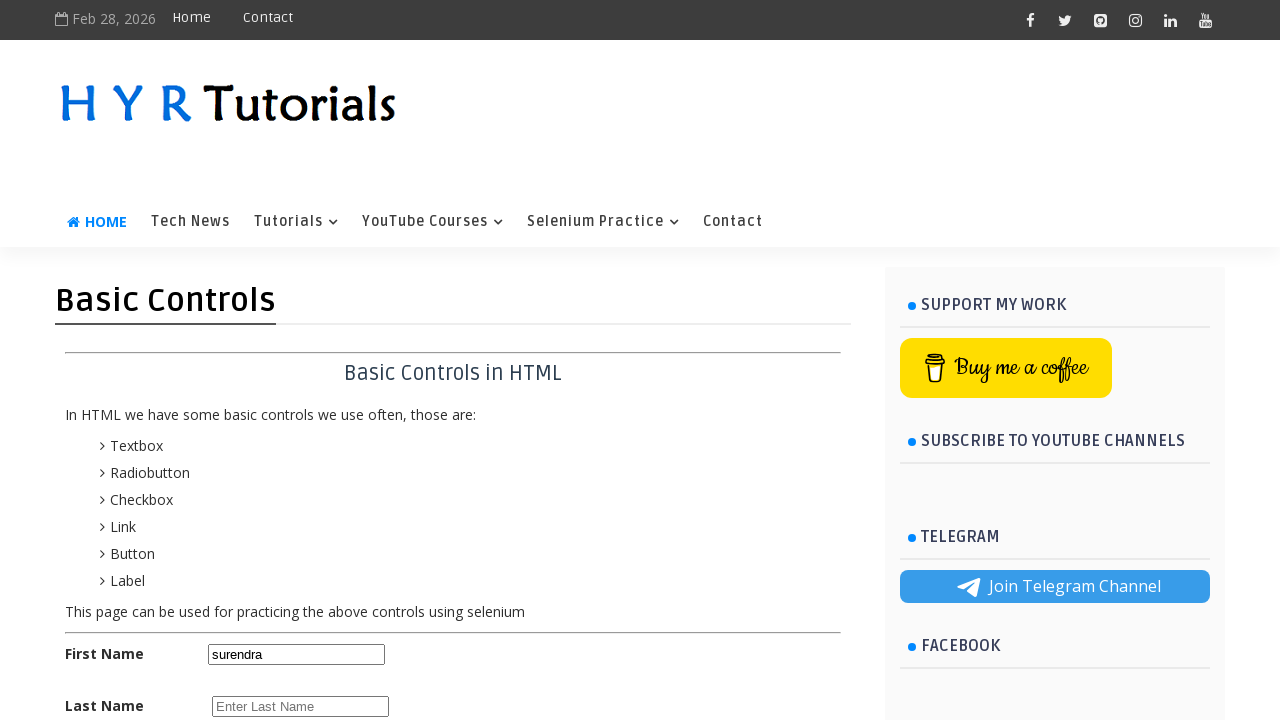

Selected female radio button at (286, 360) on #femalerb
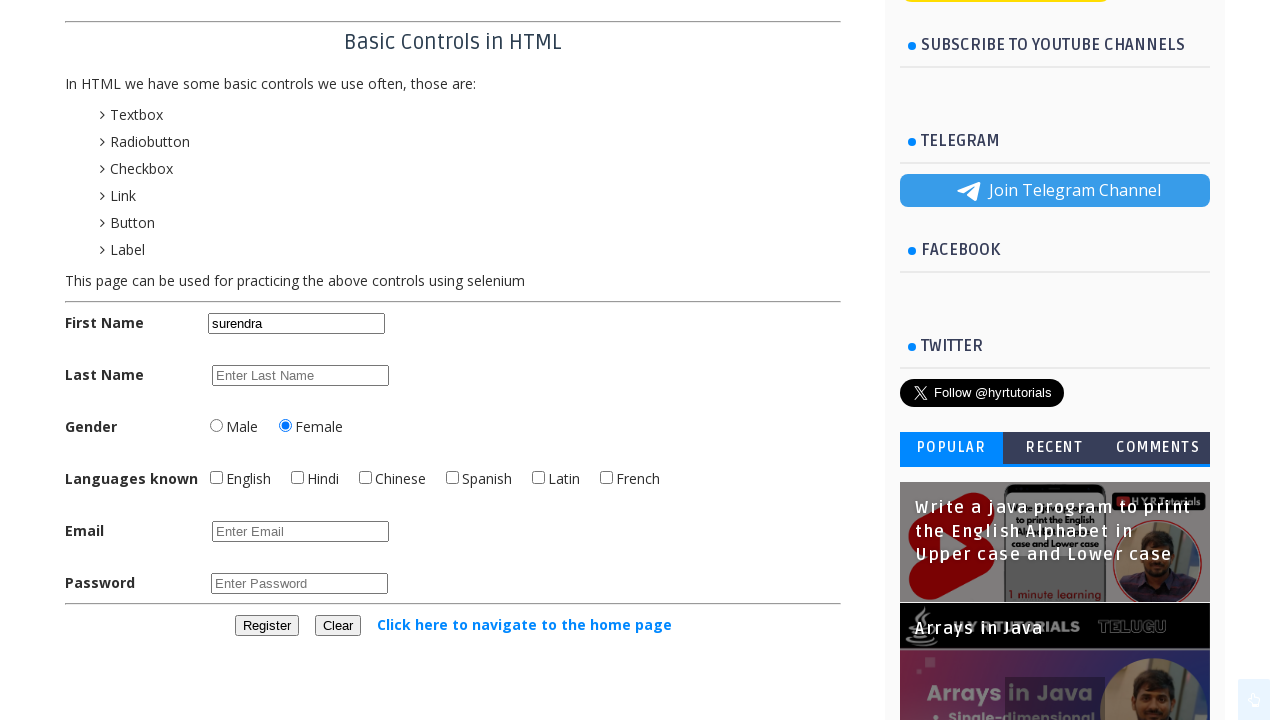

Located all language checkboxes
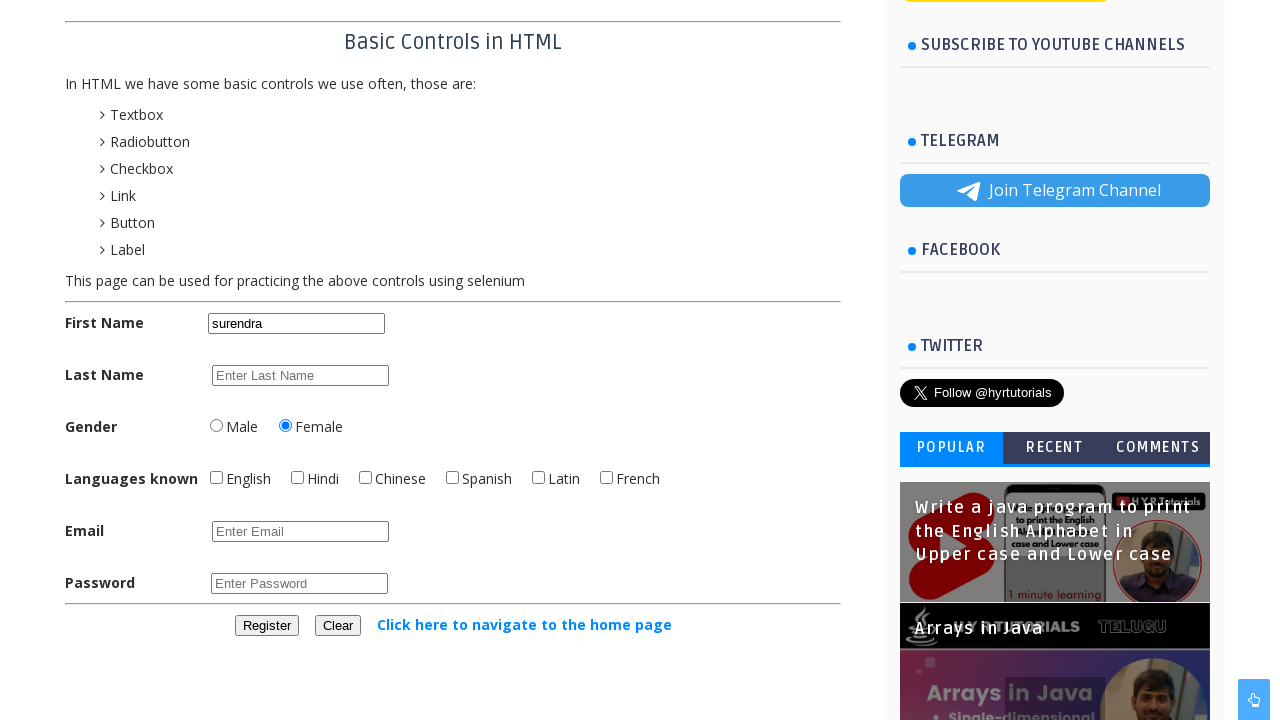

Found 6 language checkboxes
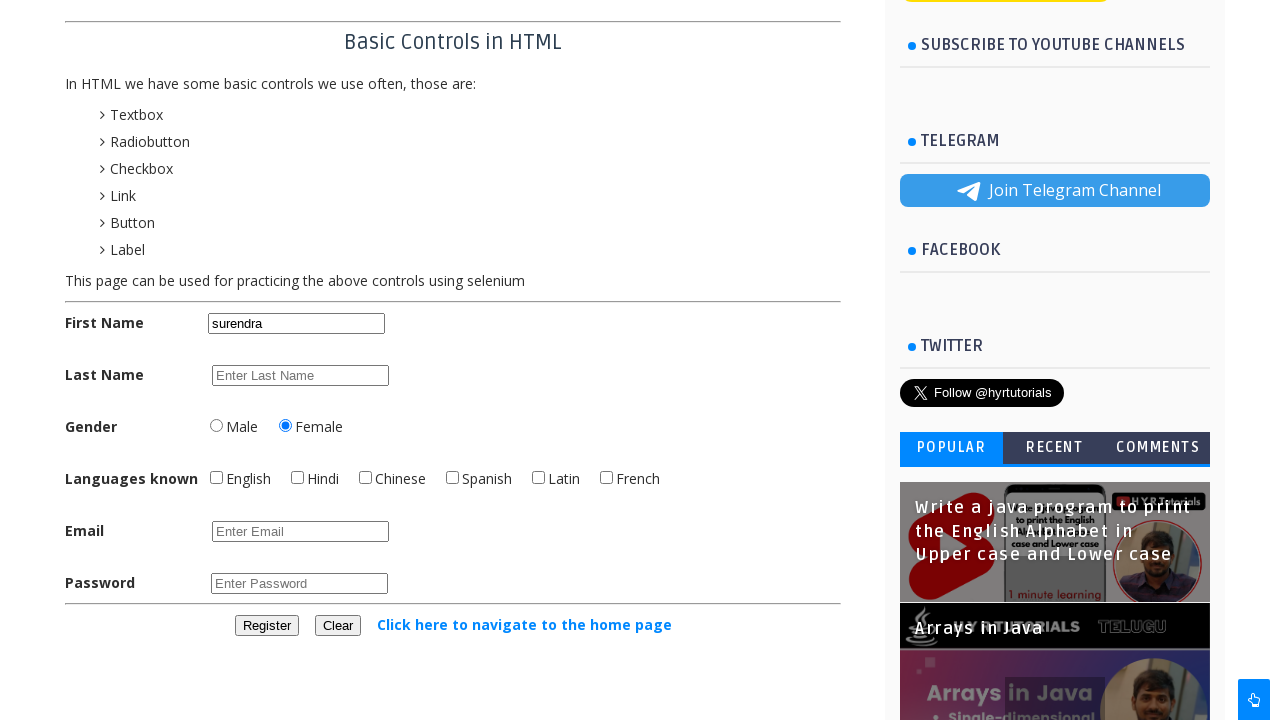

Checked language checkbox 1 of 6 at (216, 478) on input[name='language'] >> nth=0
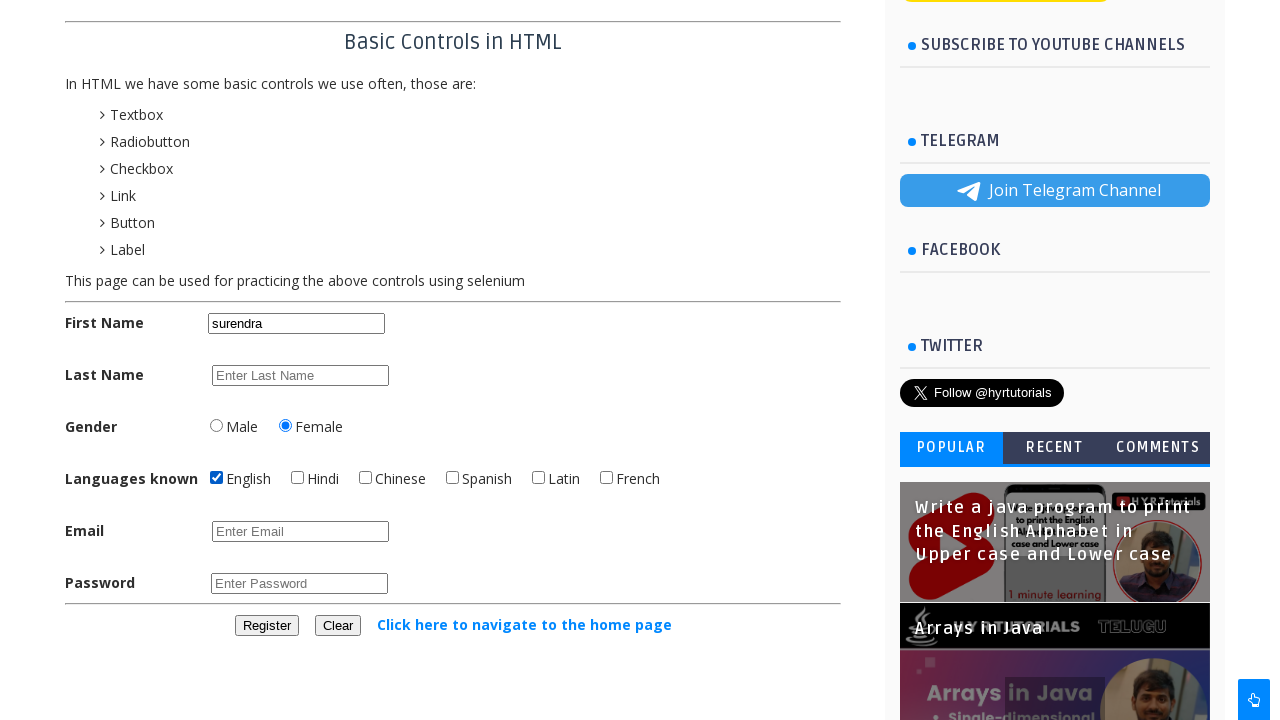

Checked language checkbox 2 of 6 at (298, 478) on input[name='language'] >> nth=1
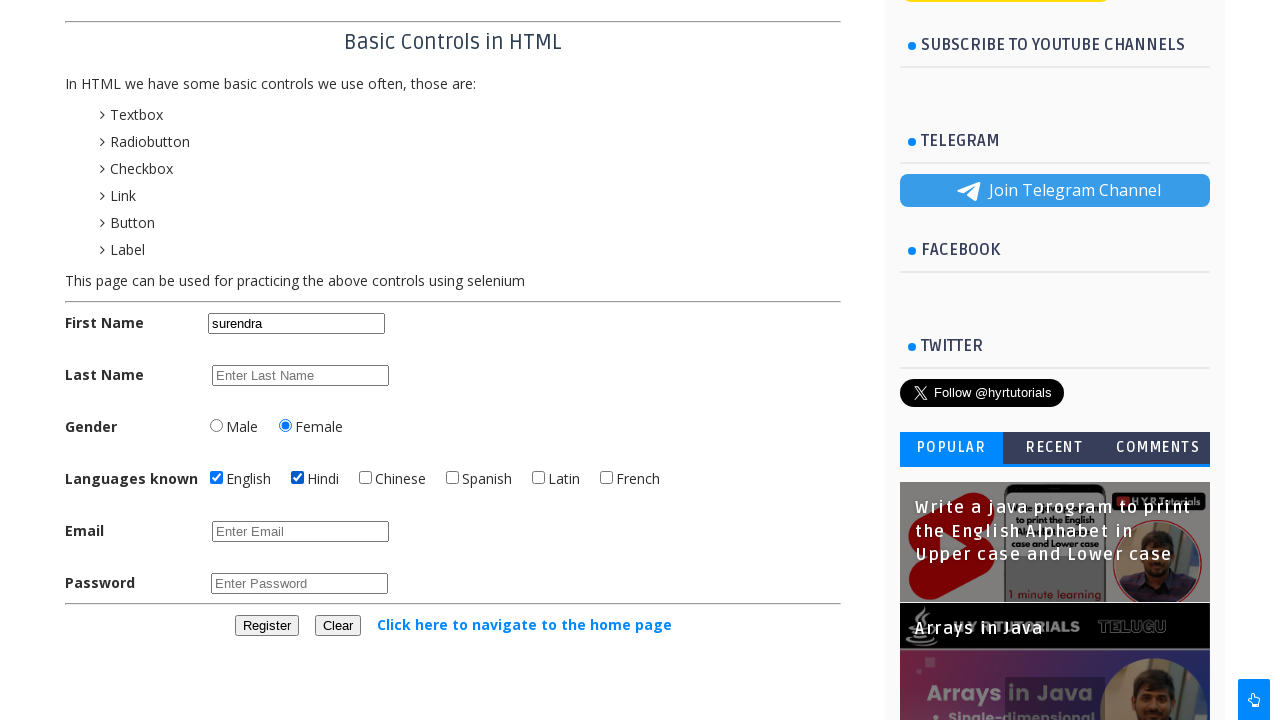

Checked language checkbox 3 of 6 at (366, 478) on input[name='language'] >> nth=2
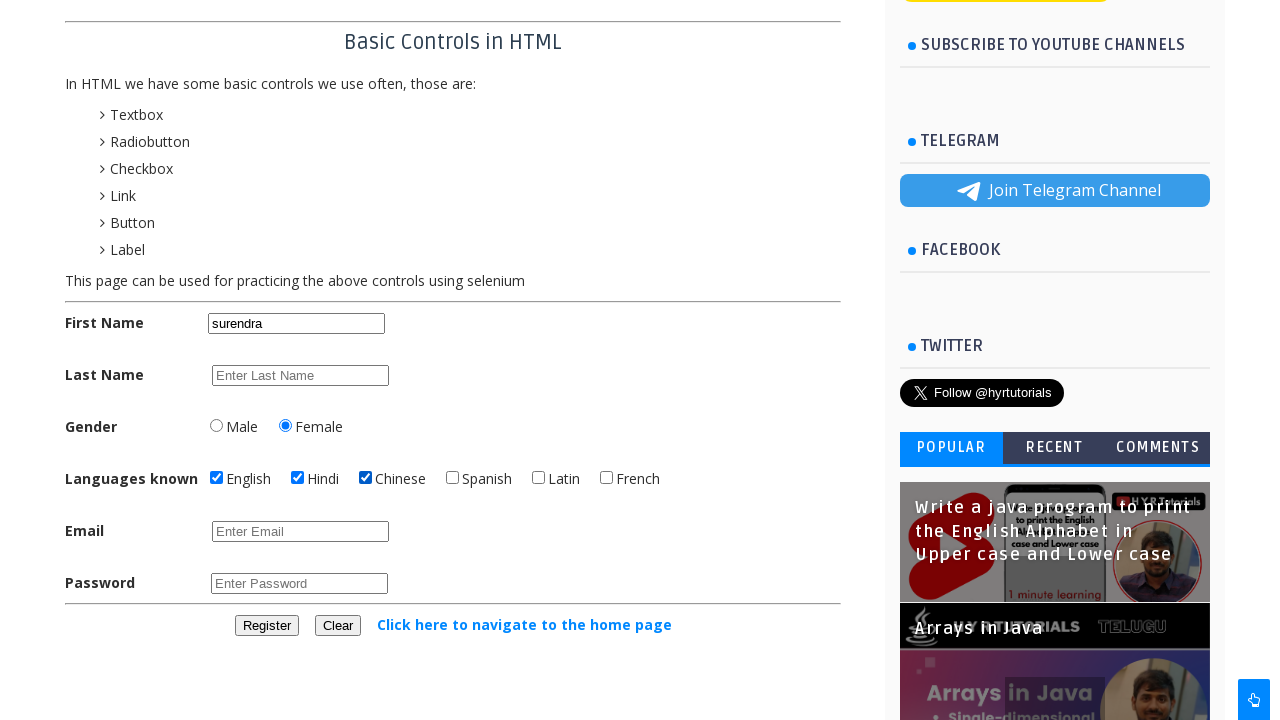

Checked language checkbox 4 of 6 at (452, 478) on input[name='language'] >> nth=3
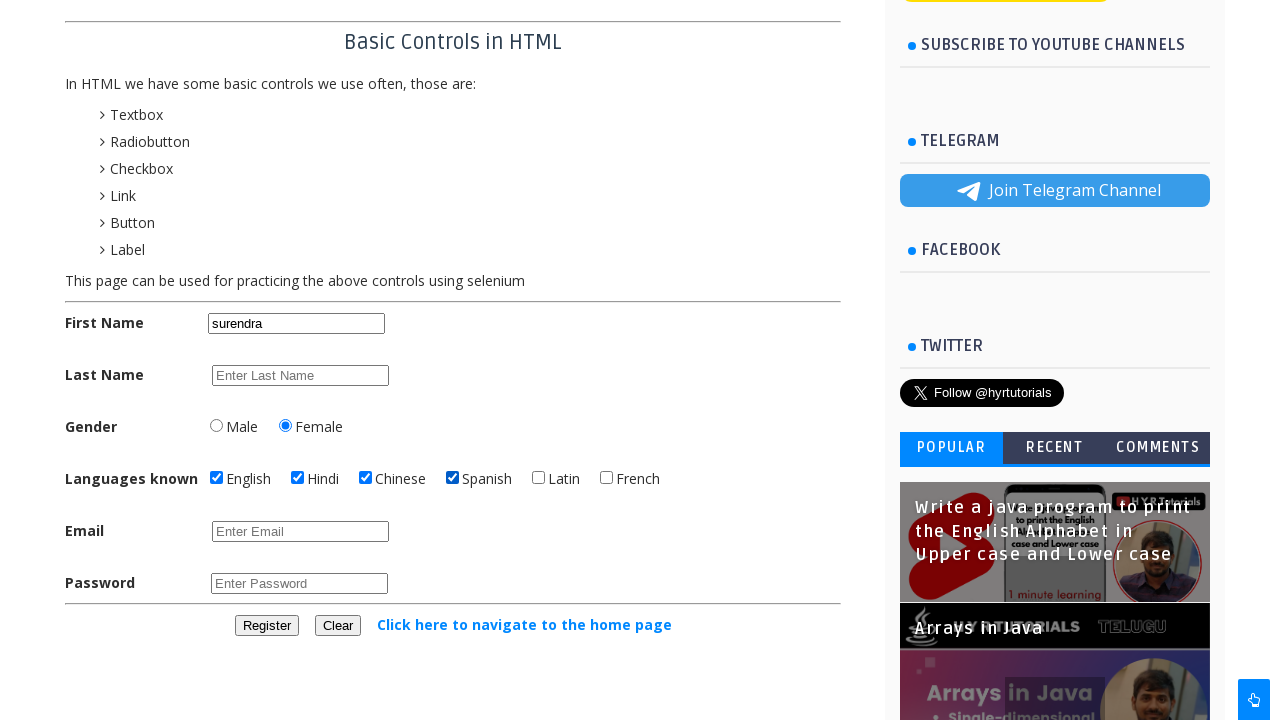

Checked language checkbox 5 of 6 at (538, 478) on input[name='language'] >> nth=4
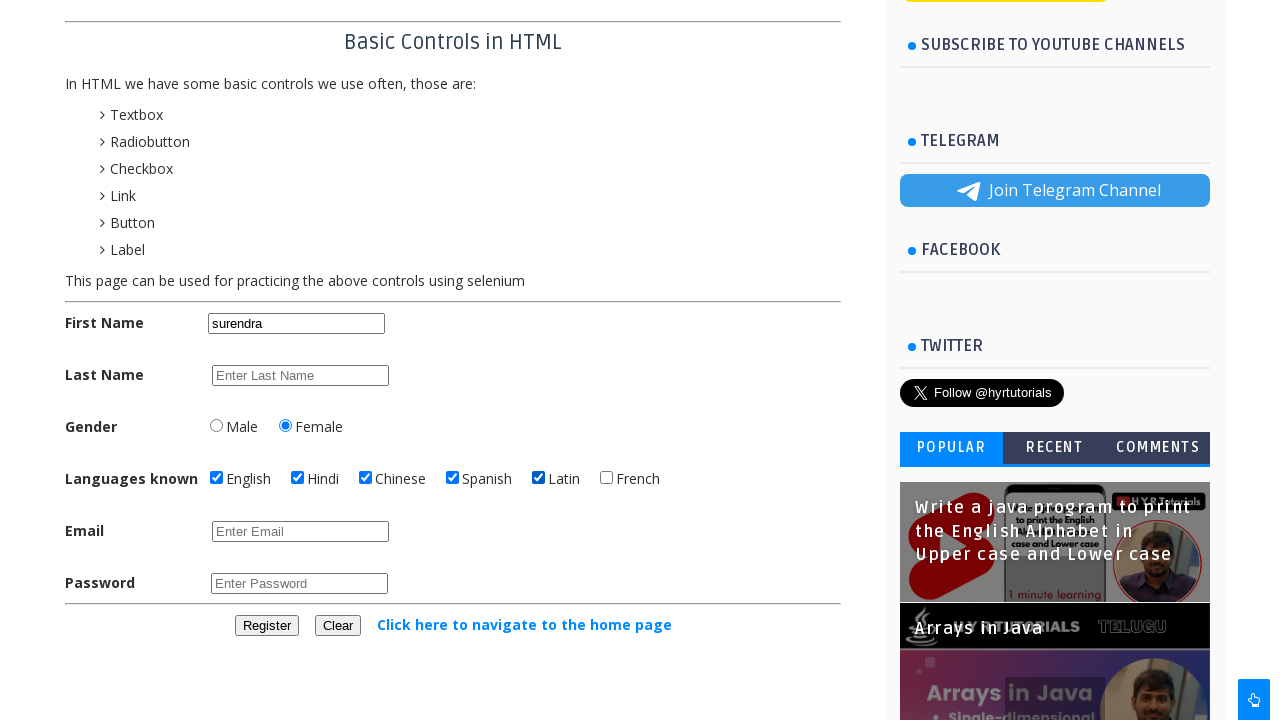

Checked language checkbox 6 of 6 at (606, 478) on input[name='language'] >> nth=5
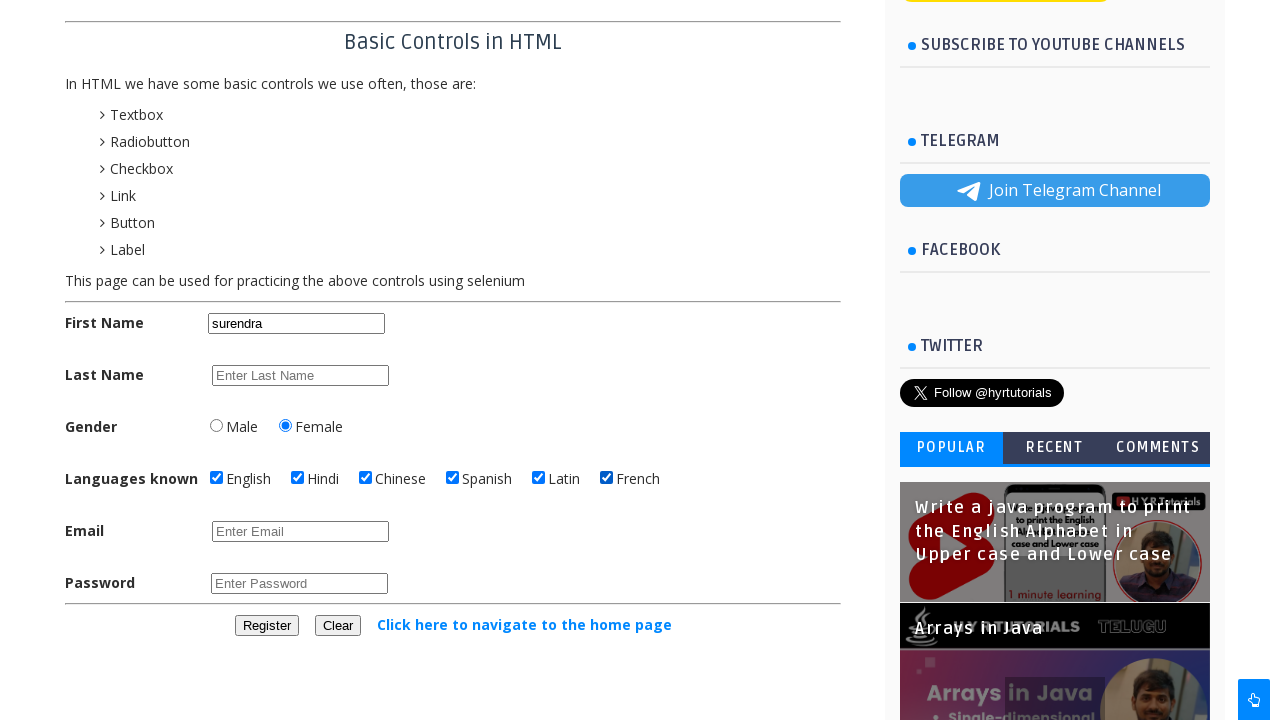

Clicked Register button at (266, 626) on xpath=//button[text()='Register']
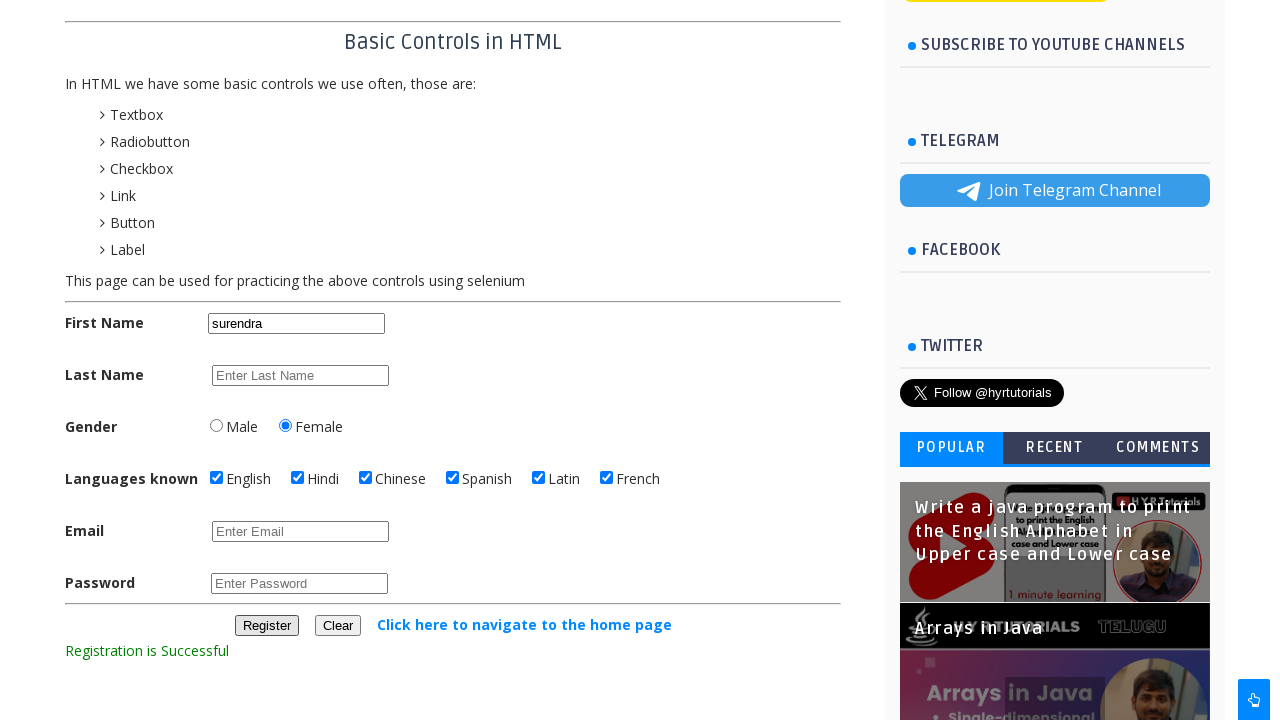

Waited for navigation element to appear after form submission
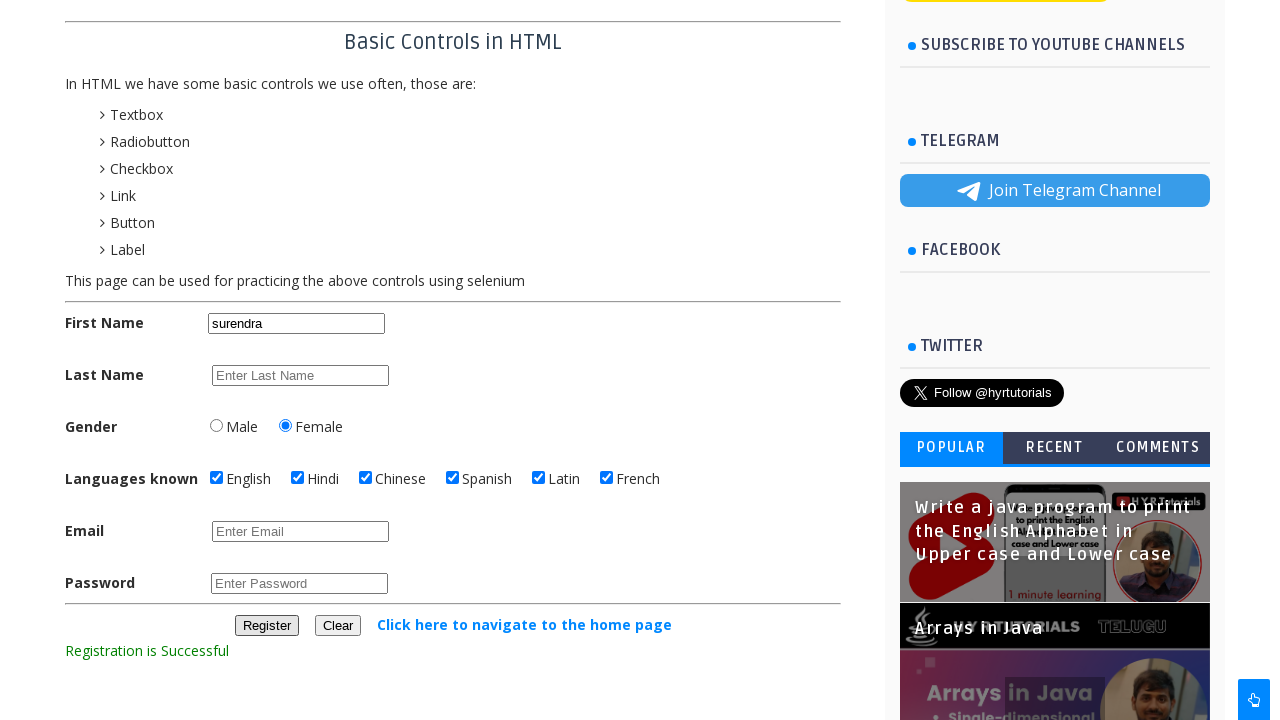

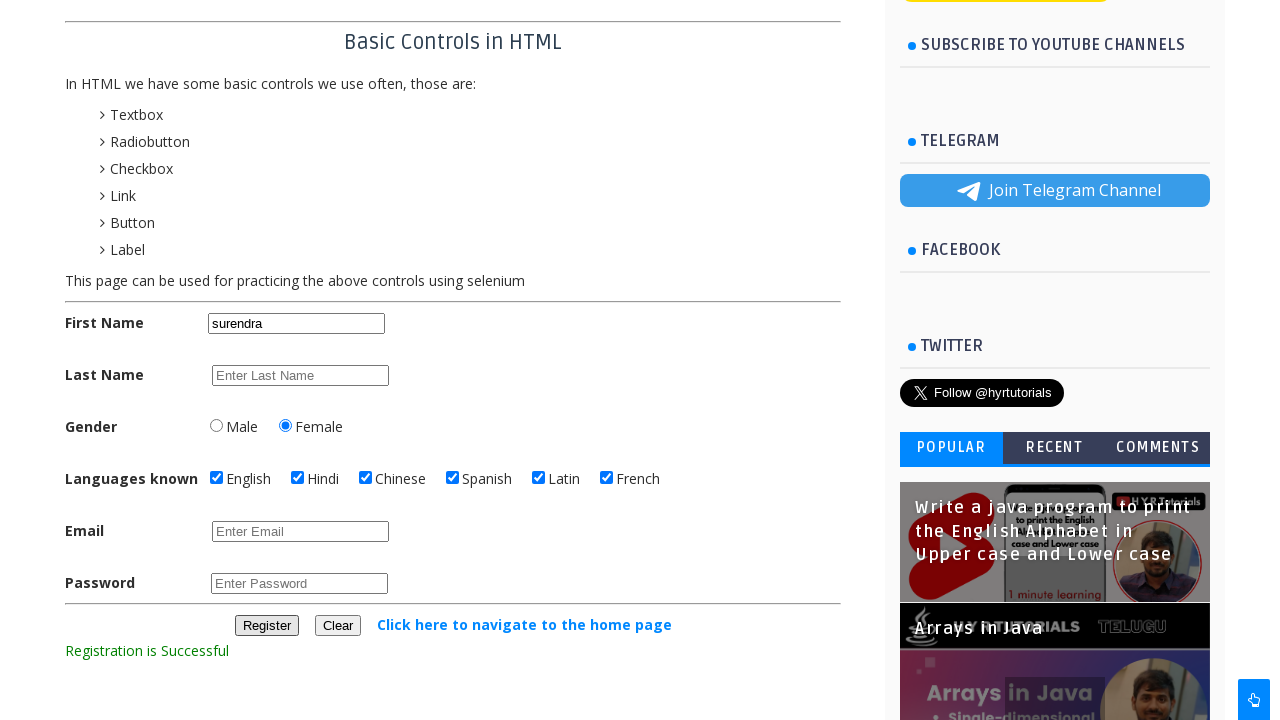